Tests handling a JavaScript confirmation alert by clicking a button to trigger the confirmation dialog, waiting for it to appear, and accepting it by clicking OK

Starting URL: https://the-internet.herokuapp.com/javascript_alerts

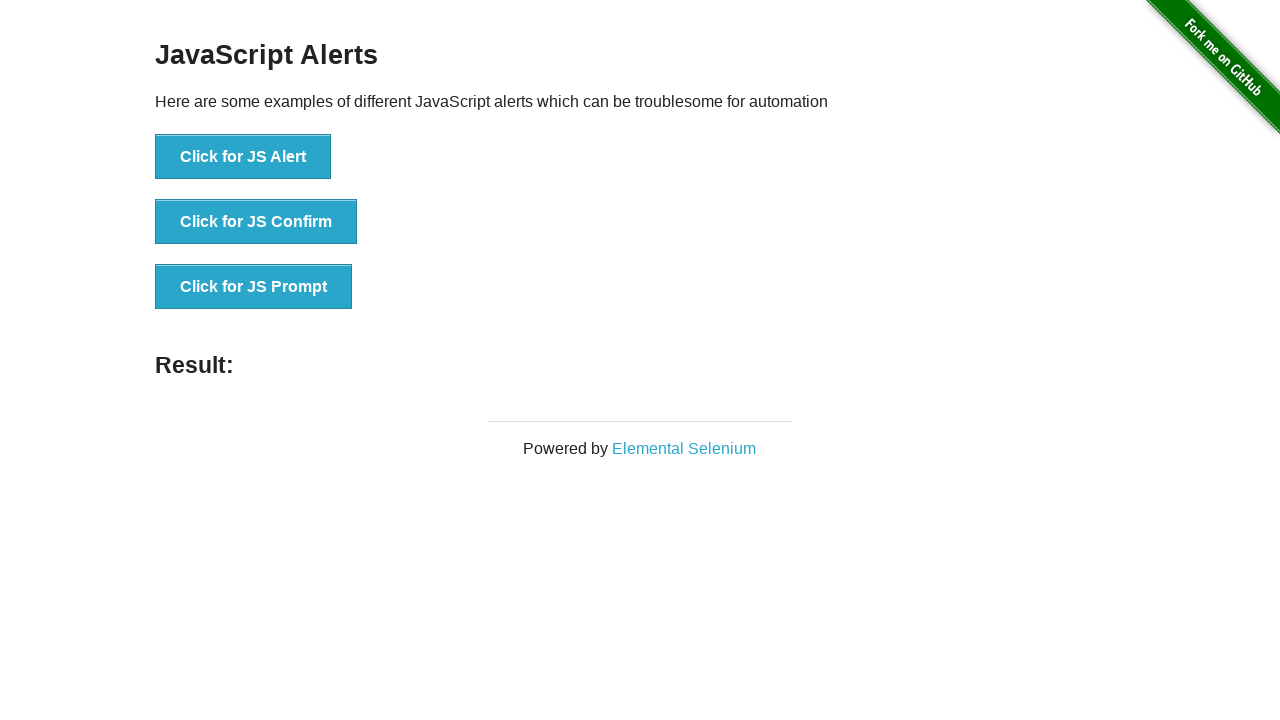

Clicked 'Click for JS Confirm' button to trigger confirmation dialog at (256, 222) on xpath=//button[text()='Click for JS Confirm']
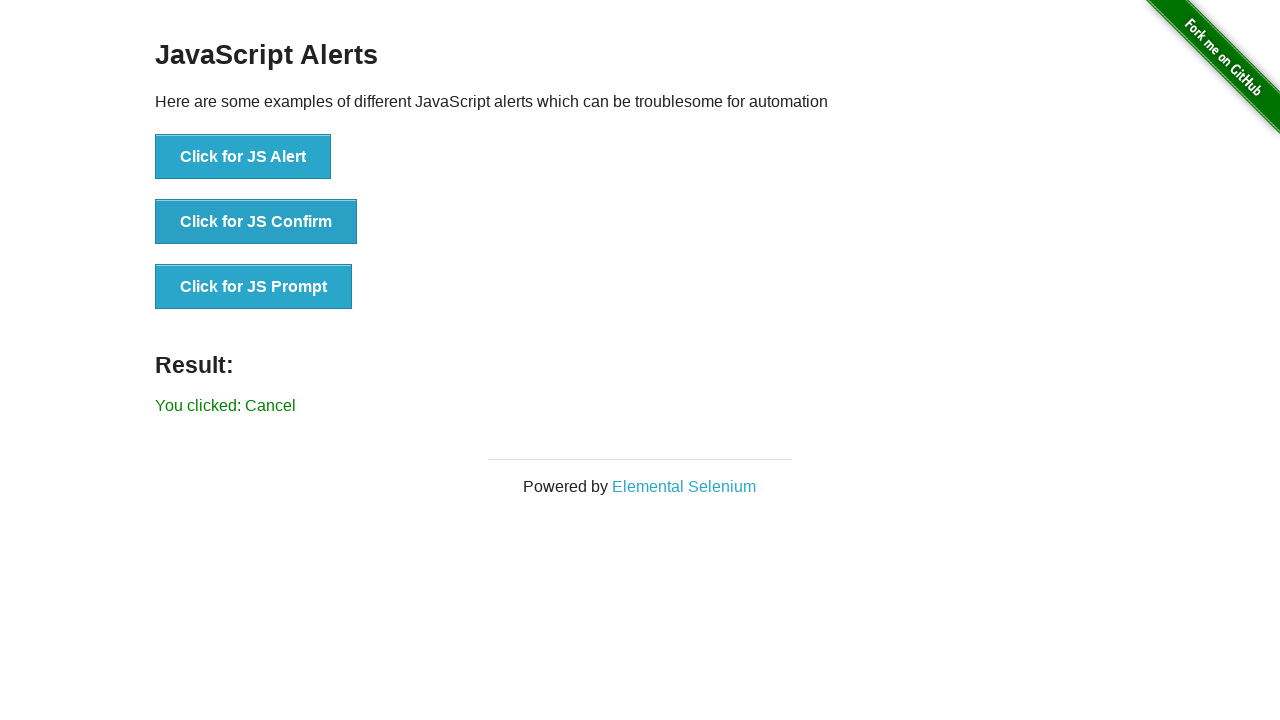

Set up dialog handler to accept confirmation alert
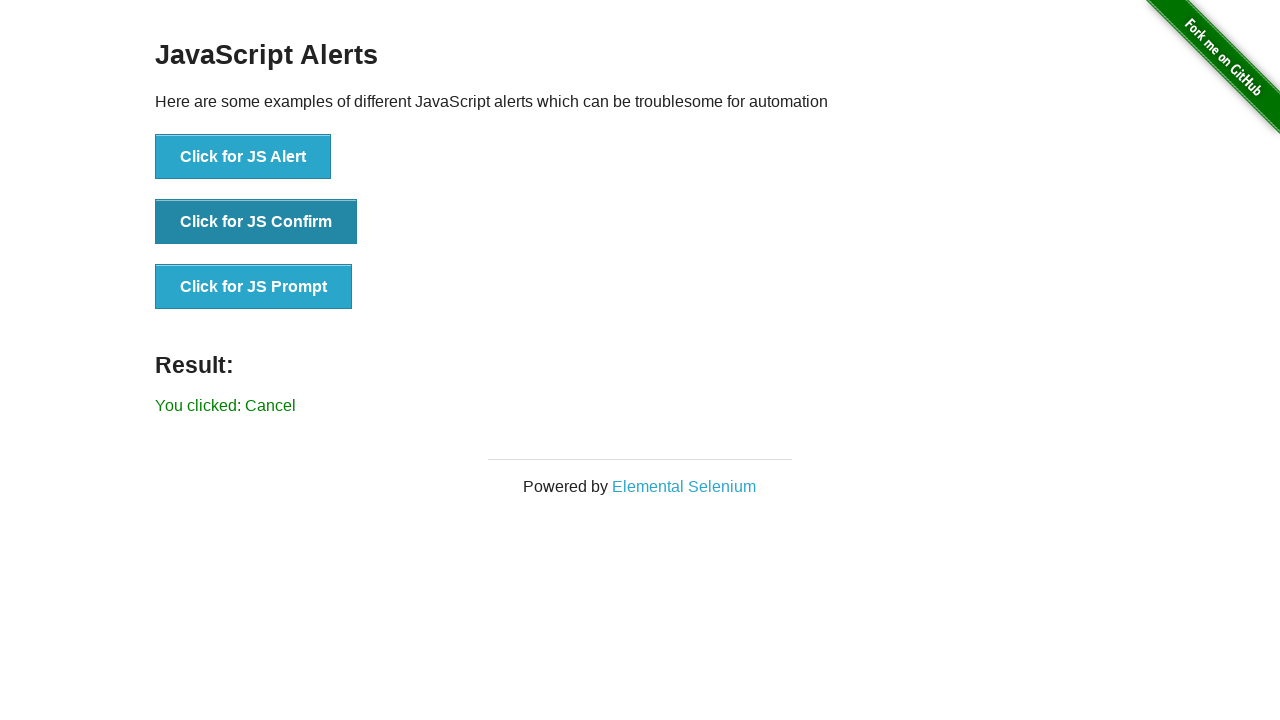

Confirmation alert accepted and result element loaded
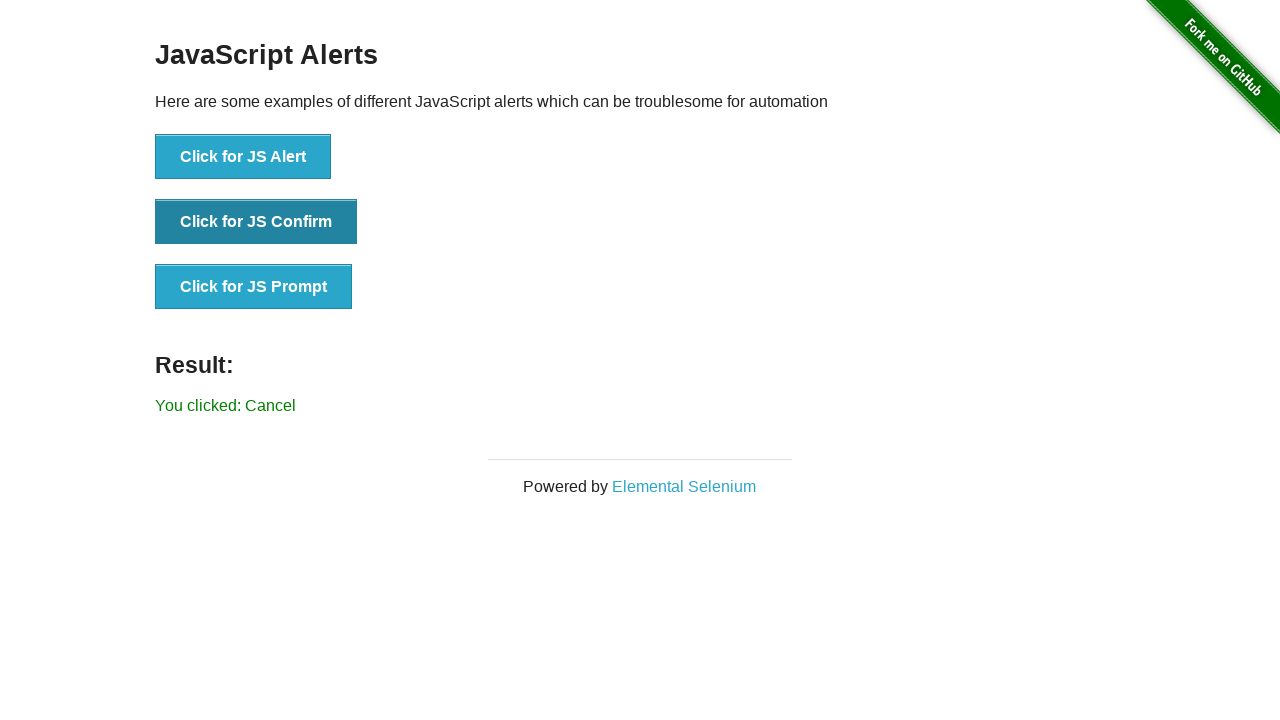

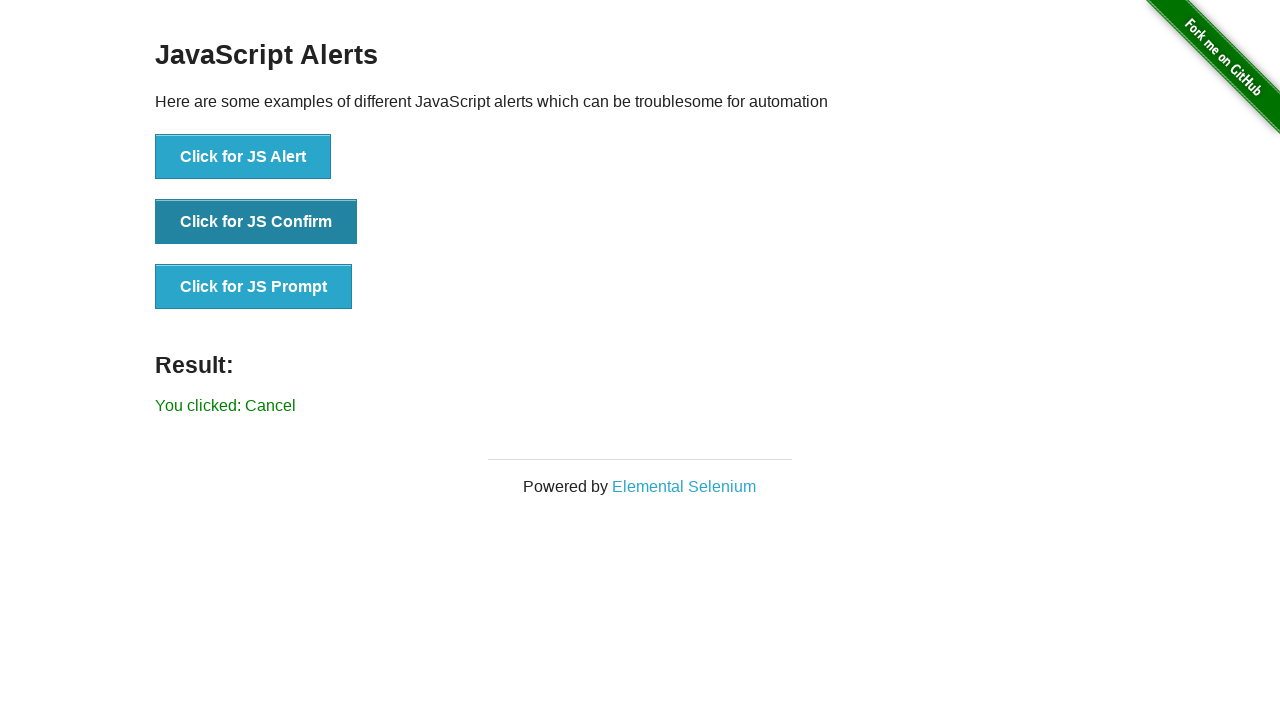